Tests iframe interaction by switching to an iframe context, clearing the content of a text element inside it, and switching back to the default content

Starting URL: http://the-internet.herokuapp.com/iframe

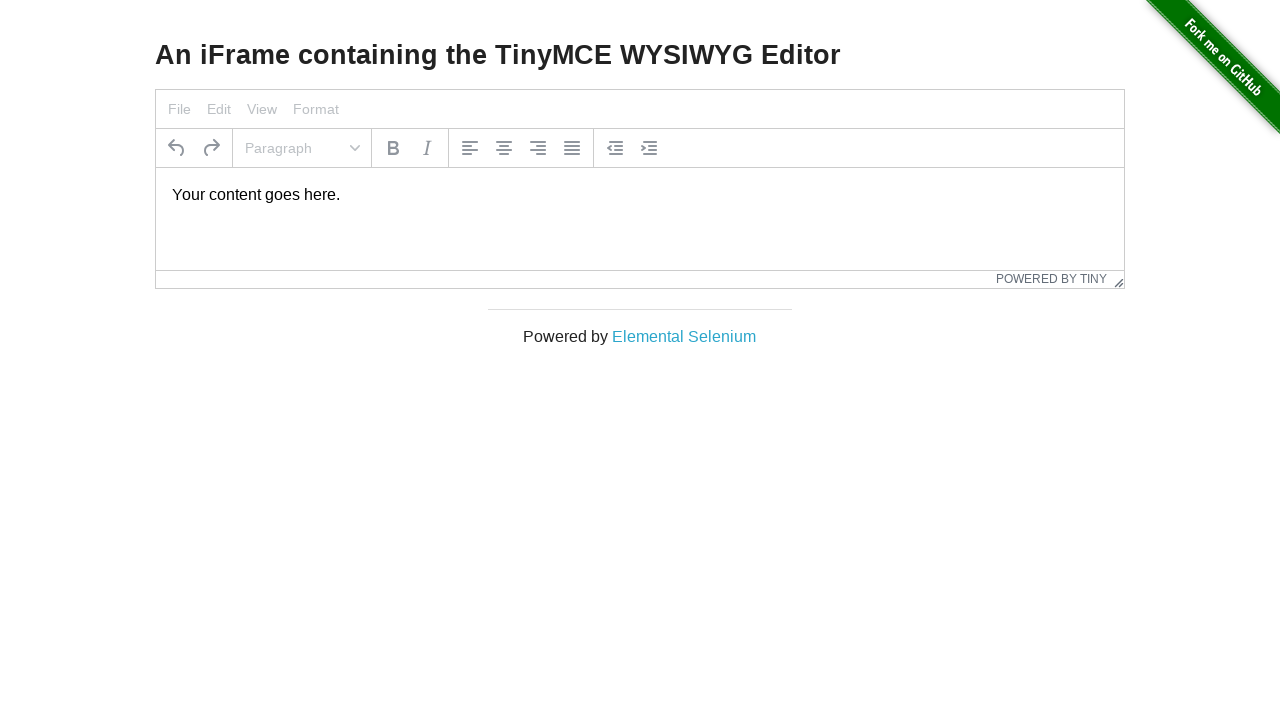

Waited for iframe element to be present
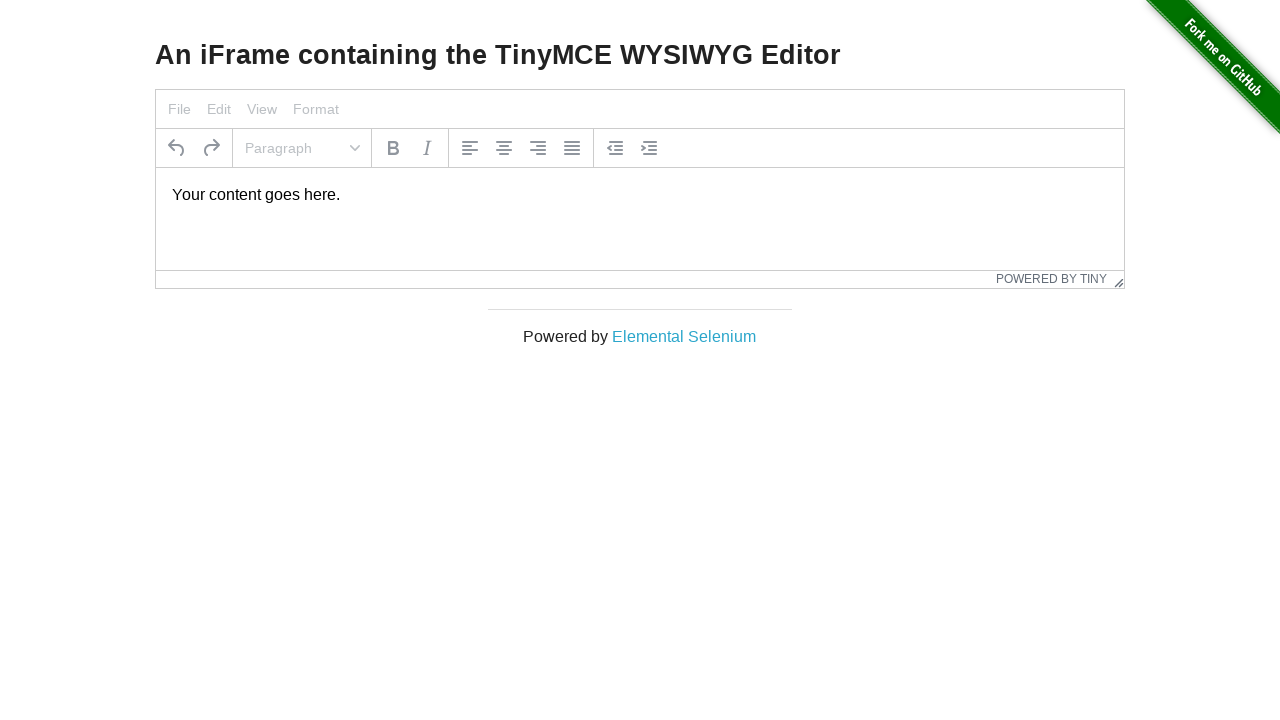

Located iframe frame object
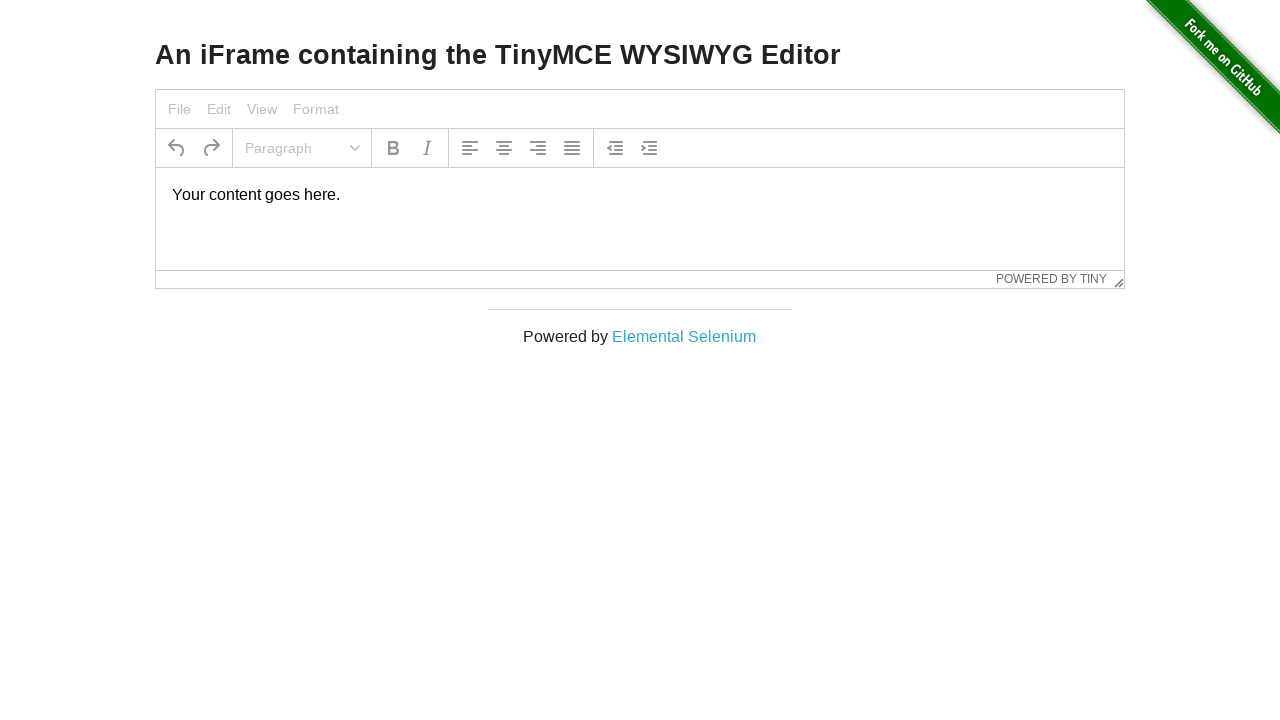

Clicked on paragraph element inside iframe at (640, 195) on iframe >> nth=0 >> internal:control=enter-frame >> xpath=//p
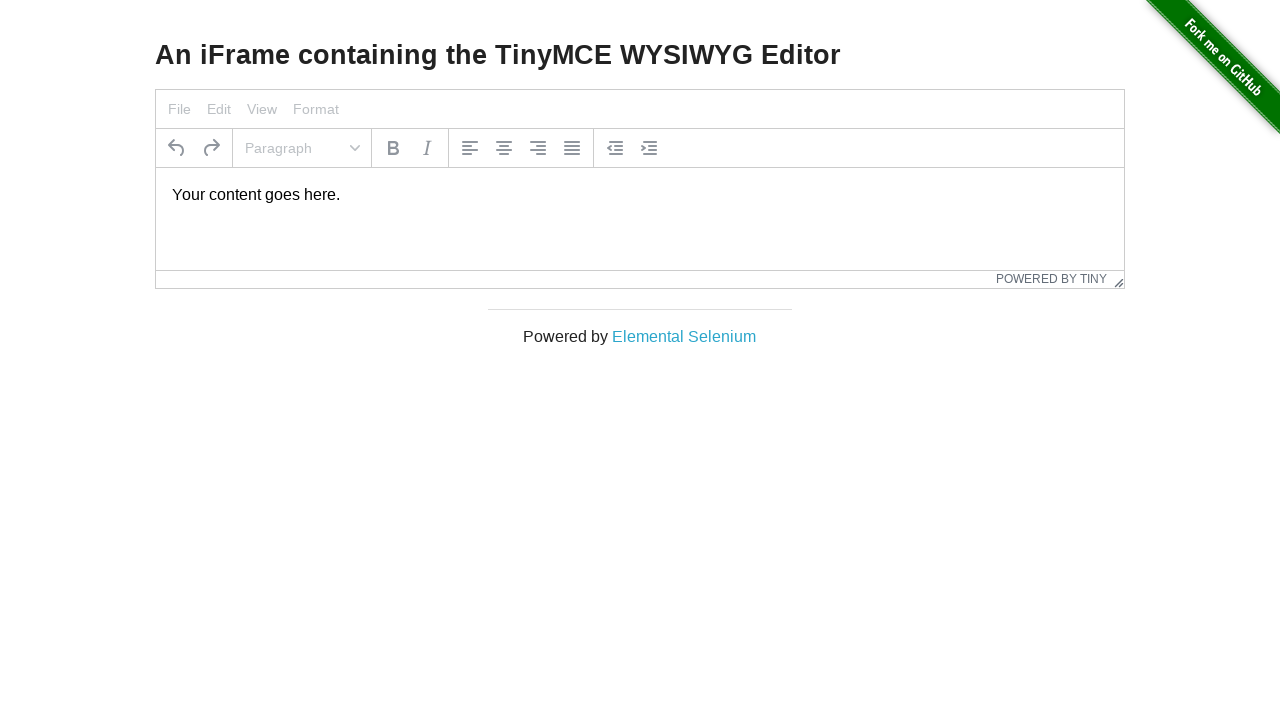

Selected all text in paragraph using Ctrl+A on iframe >> nth=0 >> internal:control=enter-frame >> xpath=//p
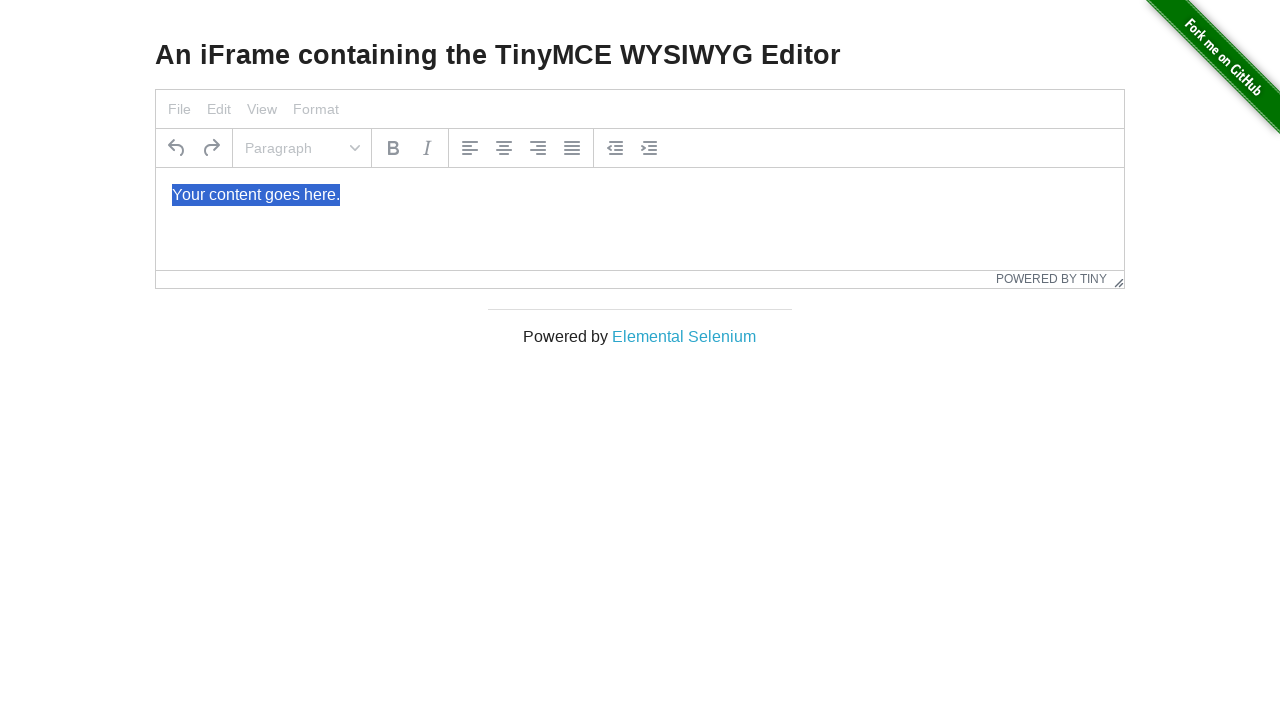

Cleared paragraph content by pressing Backspace on iframe >> nth=0 >> internal:control=enter-frame >> xpath=//p
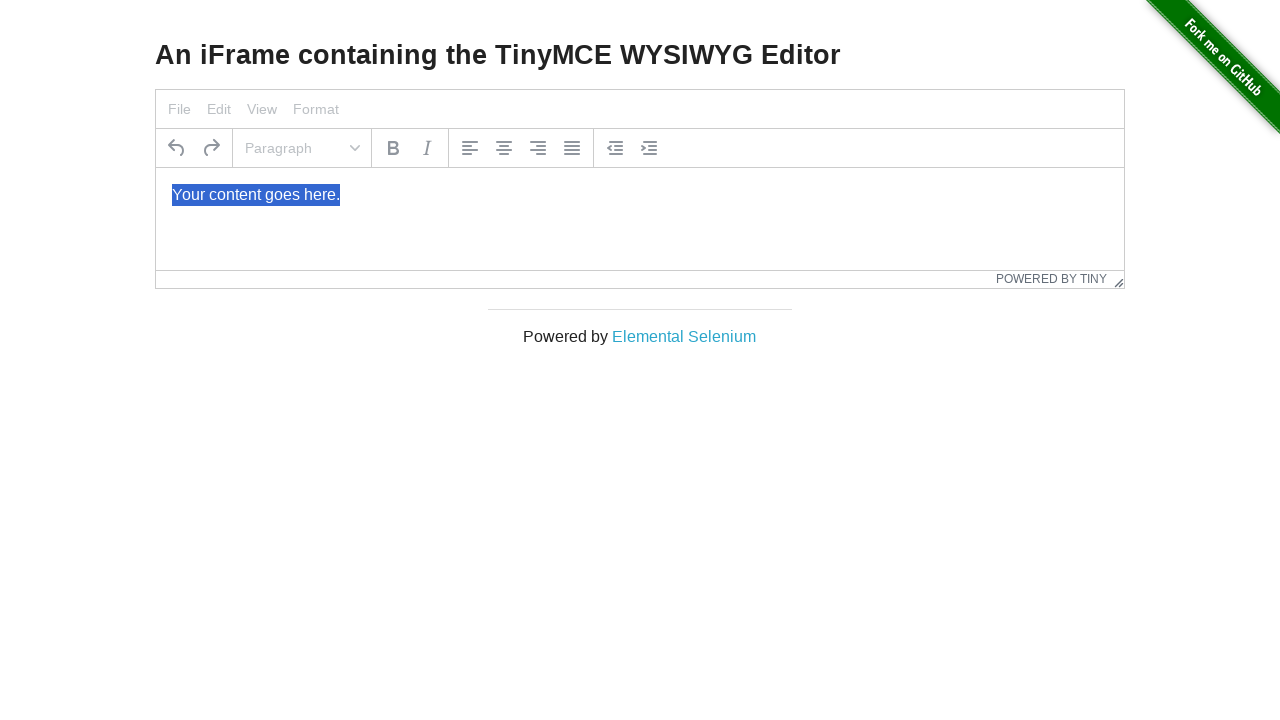

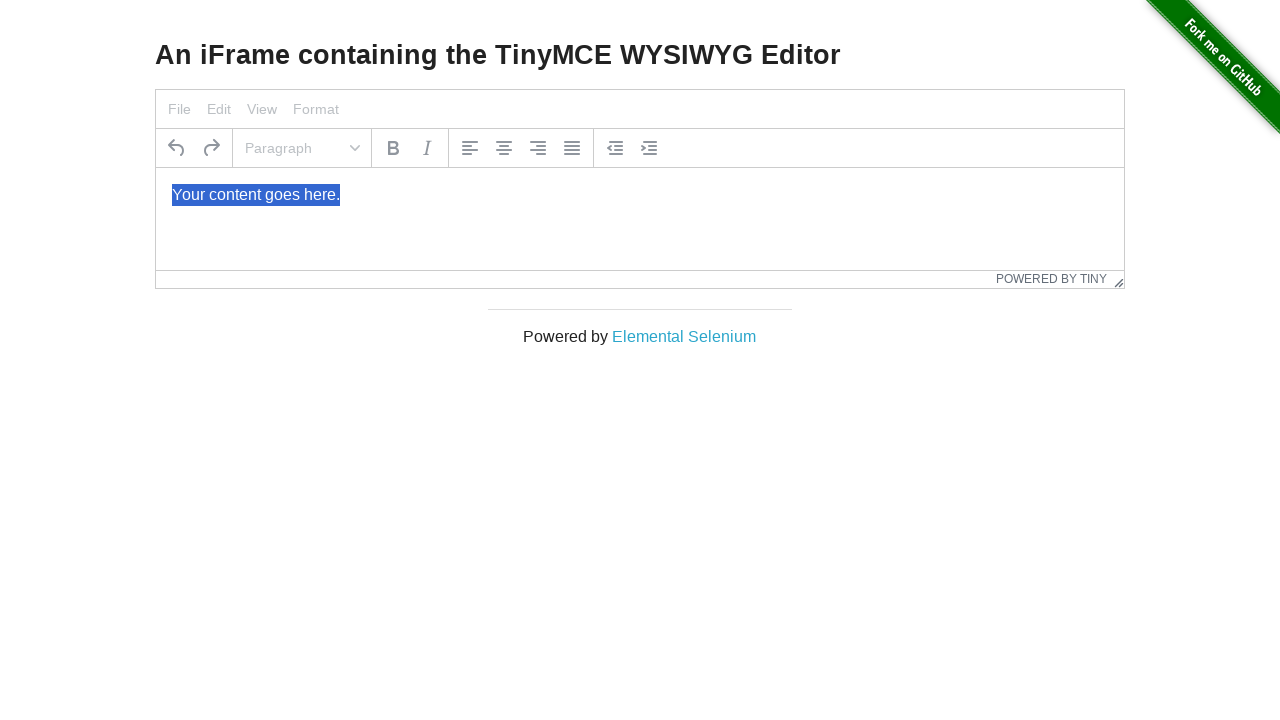